Tests various JavaScript alert interactions including simple alerts, confirmation dialogs, and prompt dialogs by clicking buttons and handling the resulting alerts

Starting URL: https://the-internet.herokuapp.com/javascript_alerts

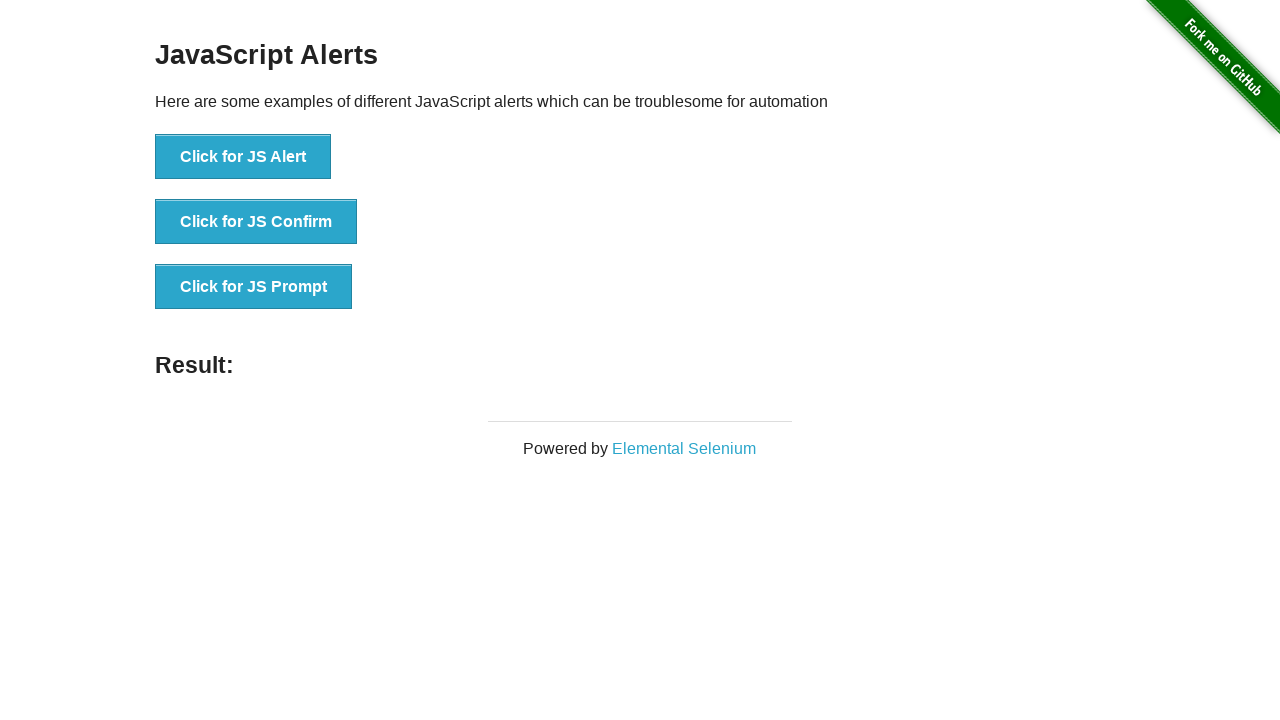

Clicked 'Click for JS Alert' button at (243, 157) on xpath=//button[text()='Click for JS Alert']
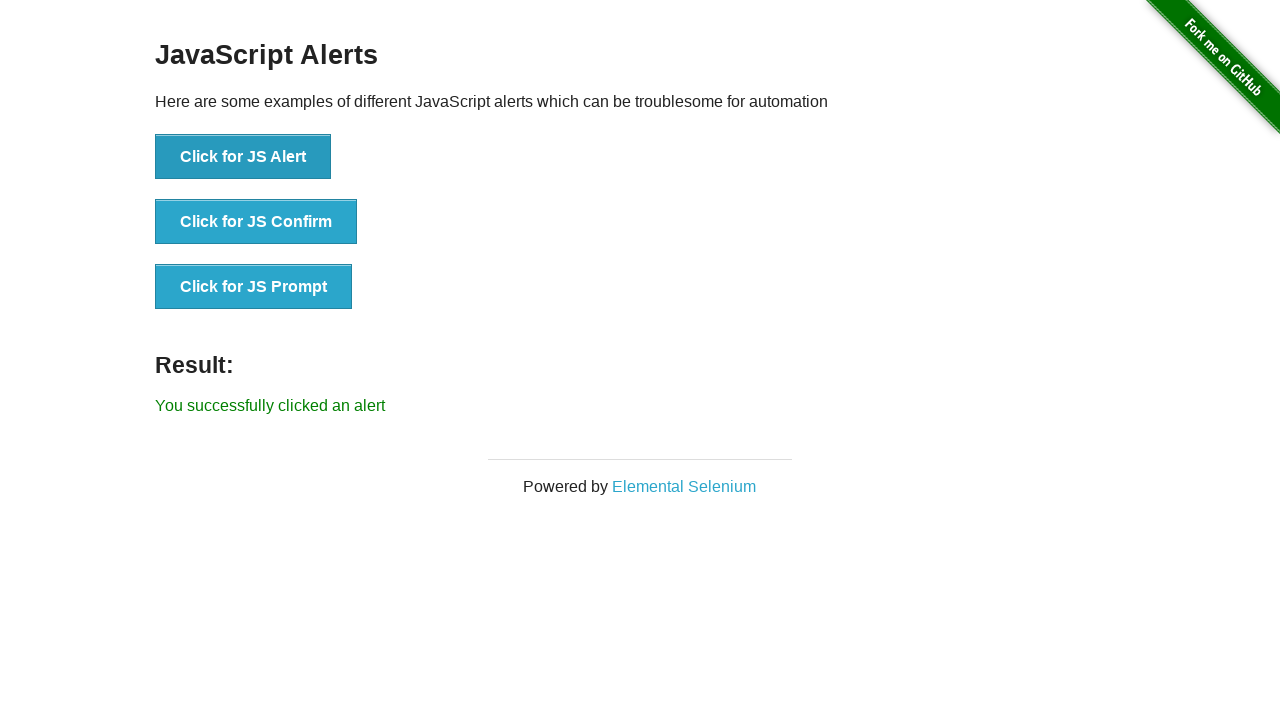

Set up dialog handler to accept alerts
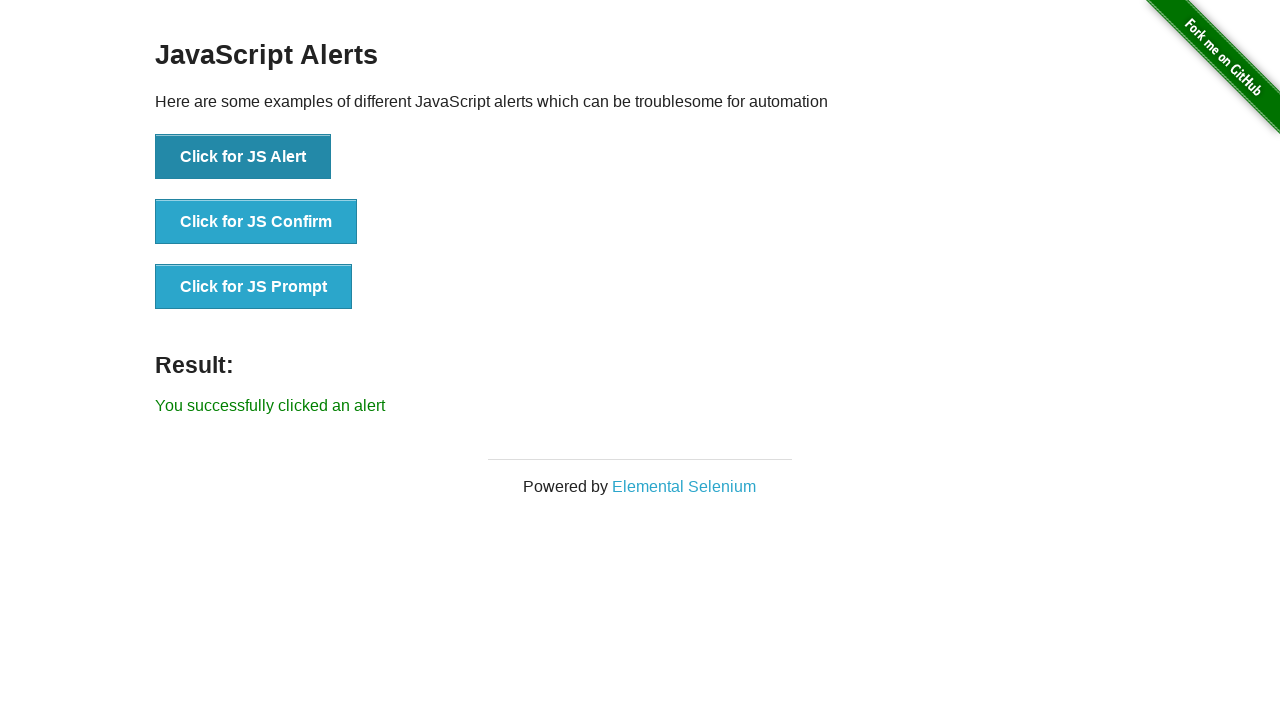

Retrieved result text after simple alert: You successfully clicked an alert
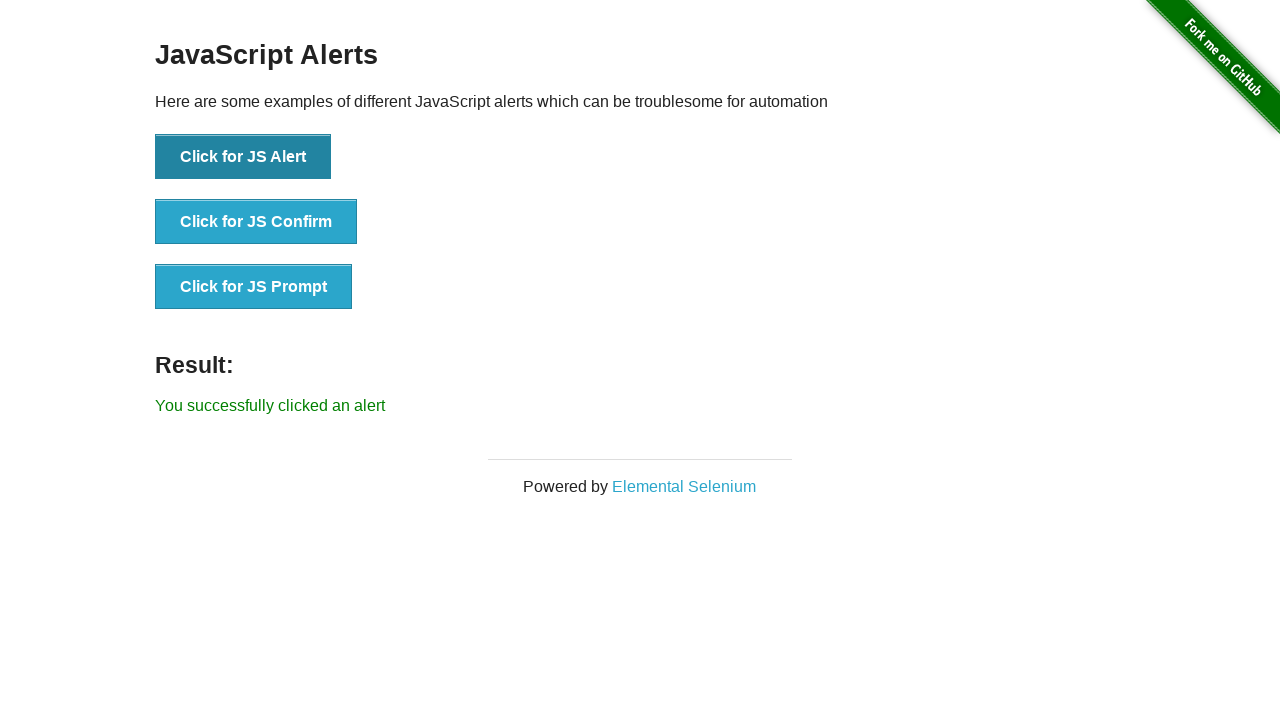

Clicked 'Click for JS Confirm' button at (256, 222) on xpath=//button[text()='Click for JS Confirm']
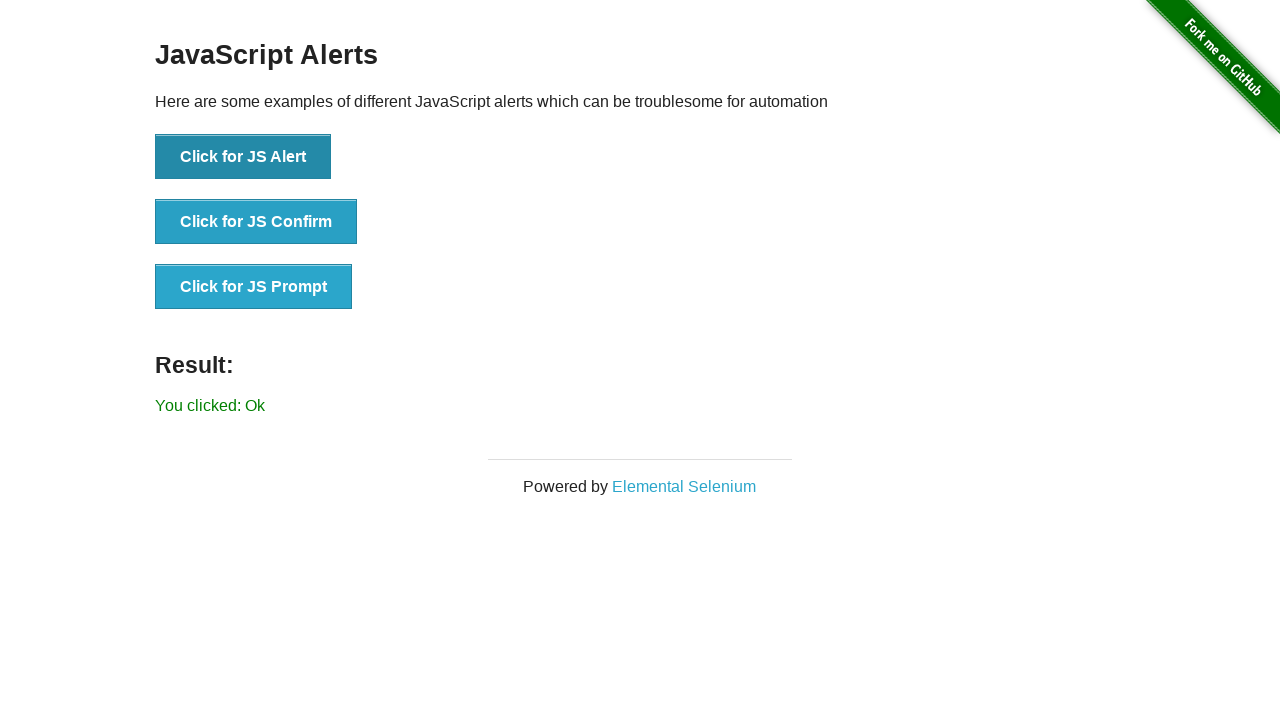

Retrieved result text after accepting confirmation: You clicked: Ok
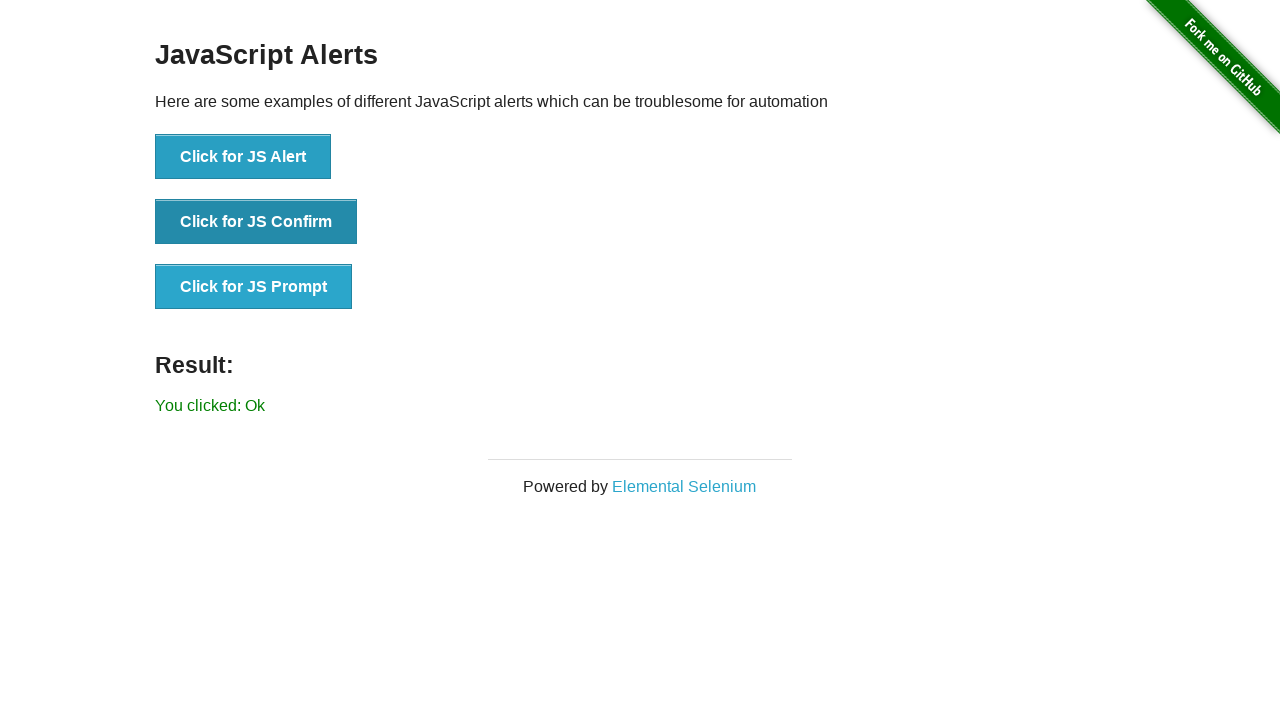

Clicked 'Click for JS Confirm' button again at (256, 222) on xpath=//button[text()='Click for JS Confirm']
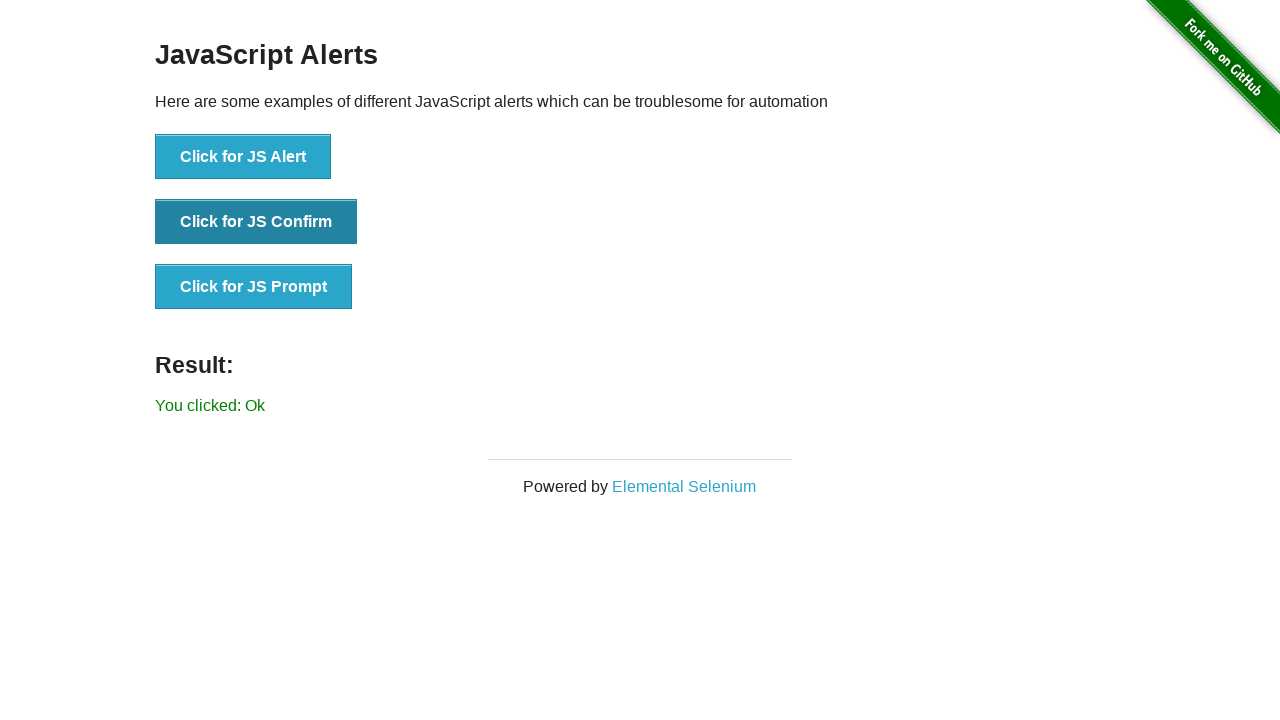

Set up dialog handler to dismiss confirmation dialog
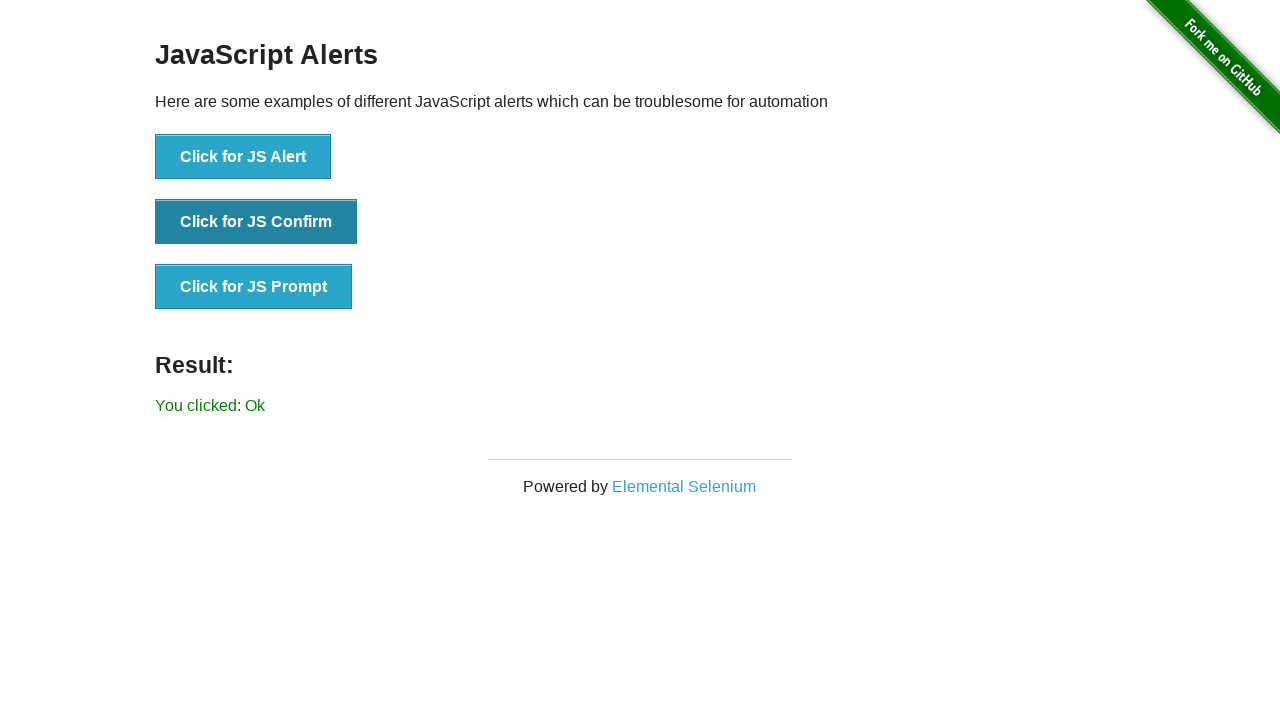

Retrieved result text after dismissing confirmation: You clicked: Ok
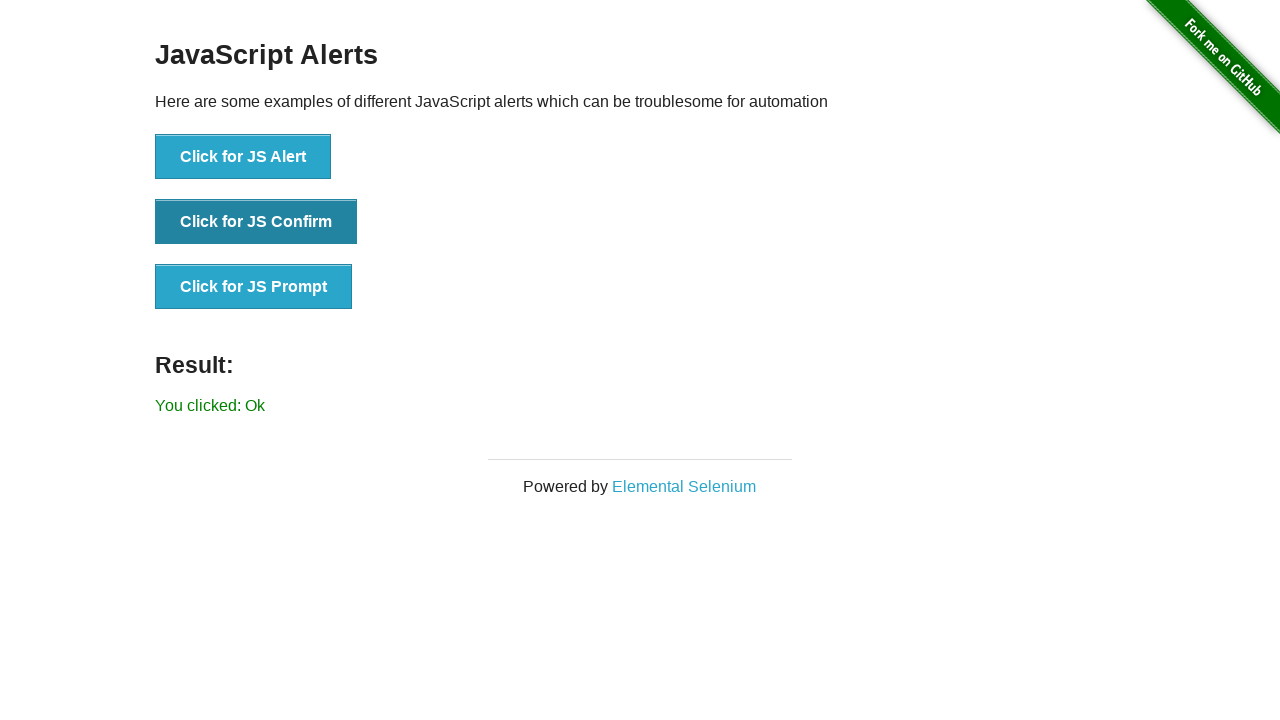

Clicked 'Click for JS Prompt' button at (254, 287) on xpath=//button[text()='Click for JS Prompt']
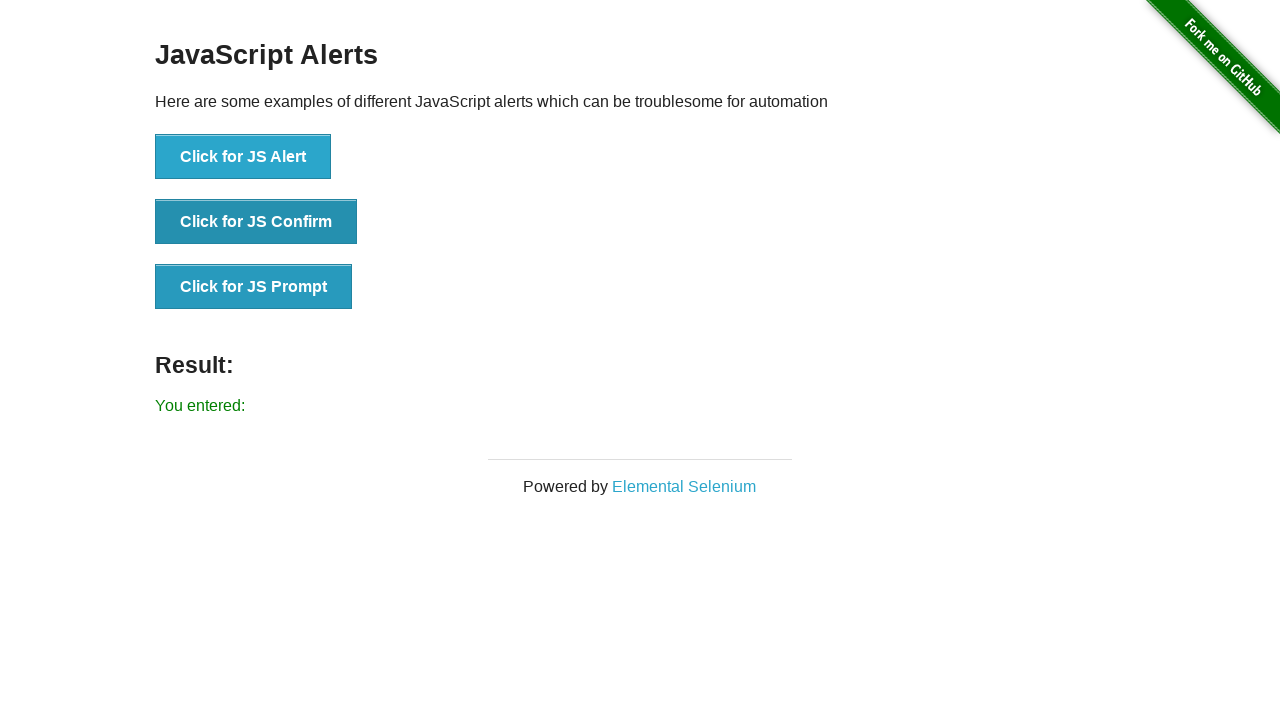

Set up dialog handler to accept prompt with text 'Hi Sudhakar'
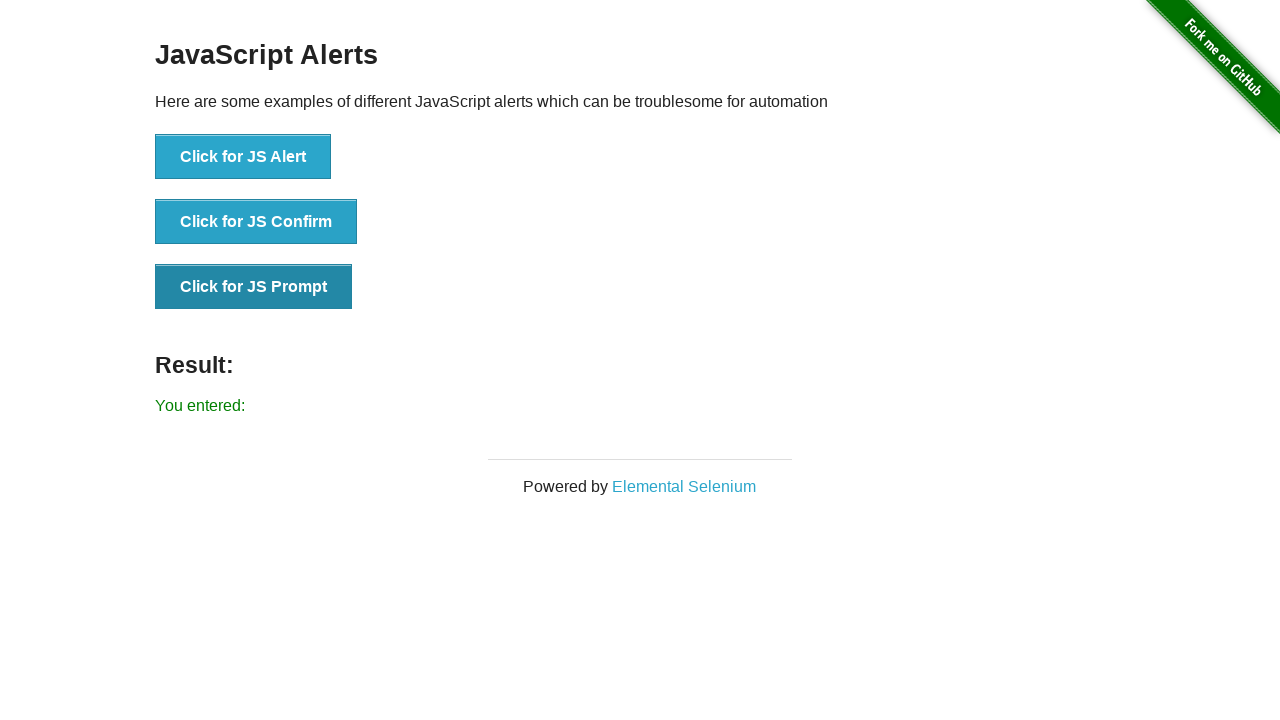

Retrieved result text after prompt input: You entered: 
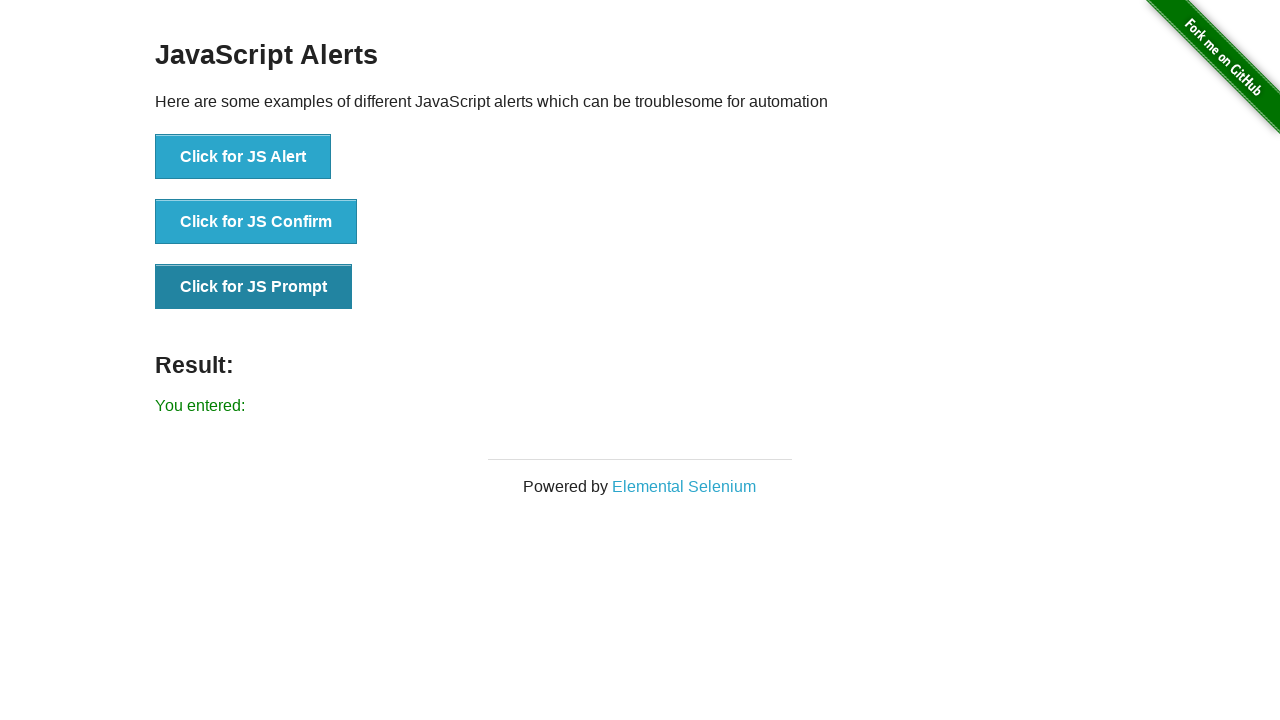

Clicked 'Click for JS Confirm' button for final test at (256, 222) on xpath=//button[text()='Click for JS Confirm']
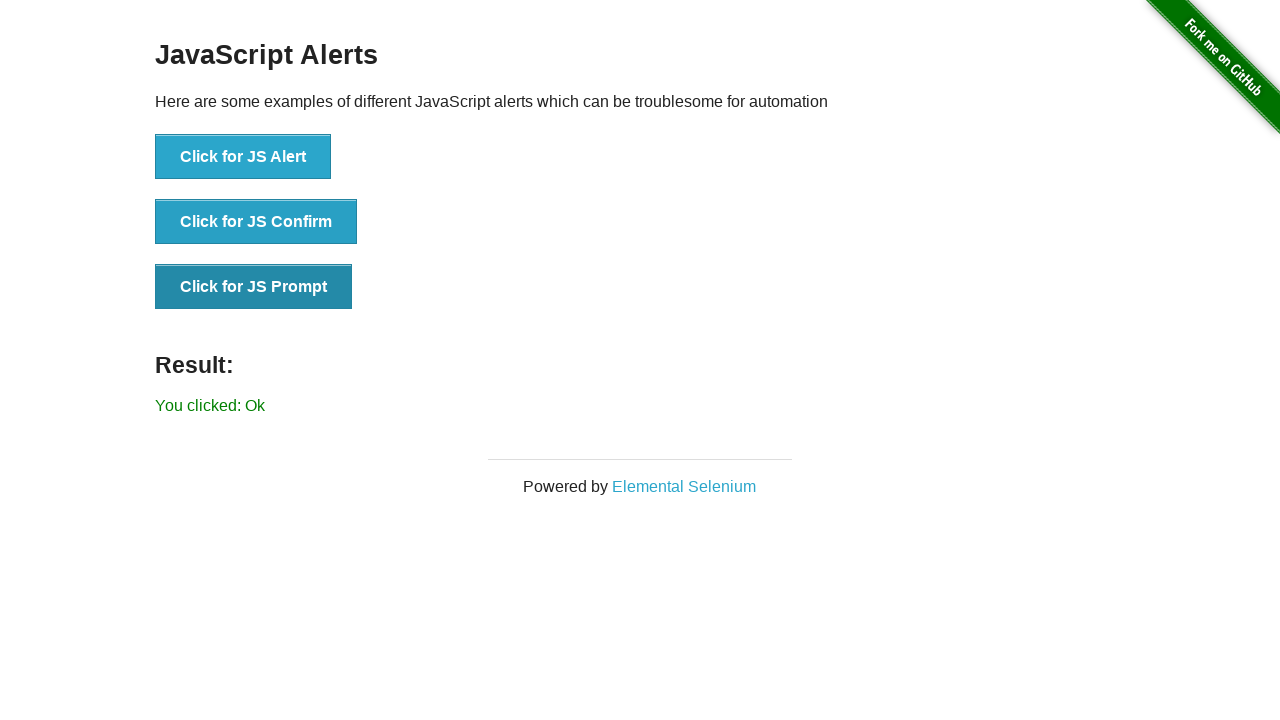

Set up dialog handler to dismiss final confirmation dialog
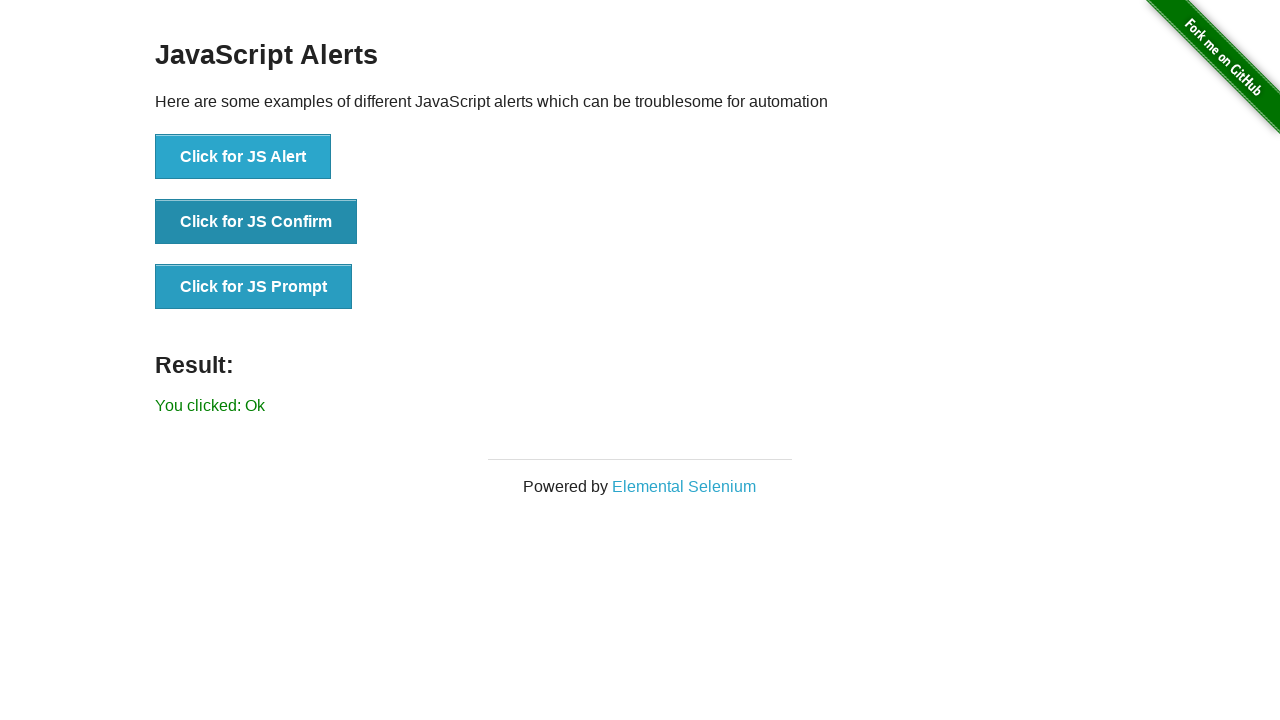

Retrieved result text after final dismissal: You clicked: Ok
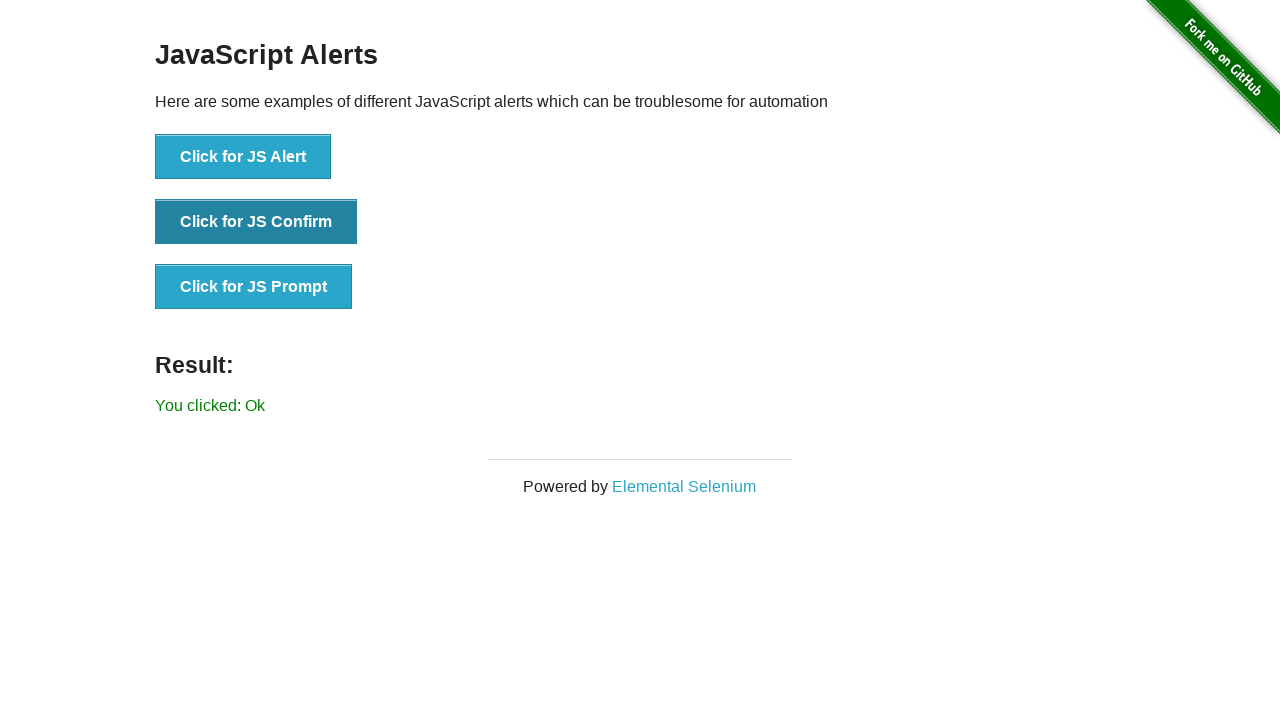

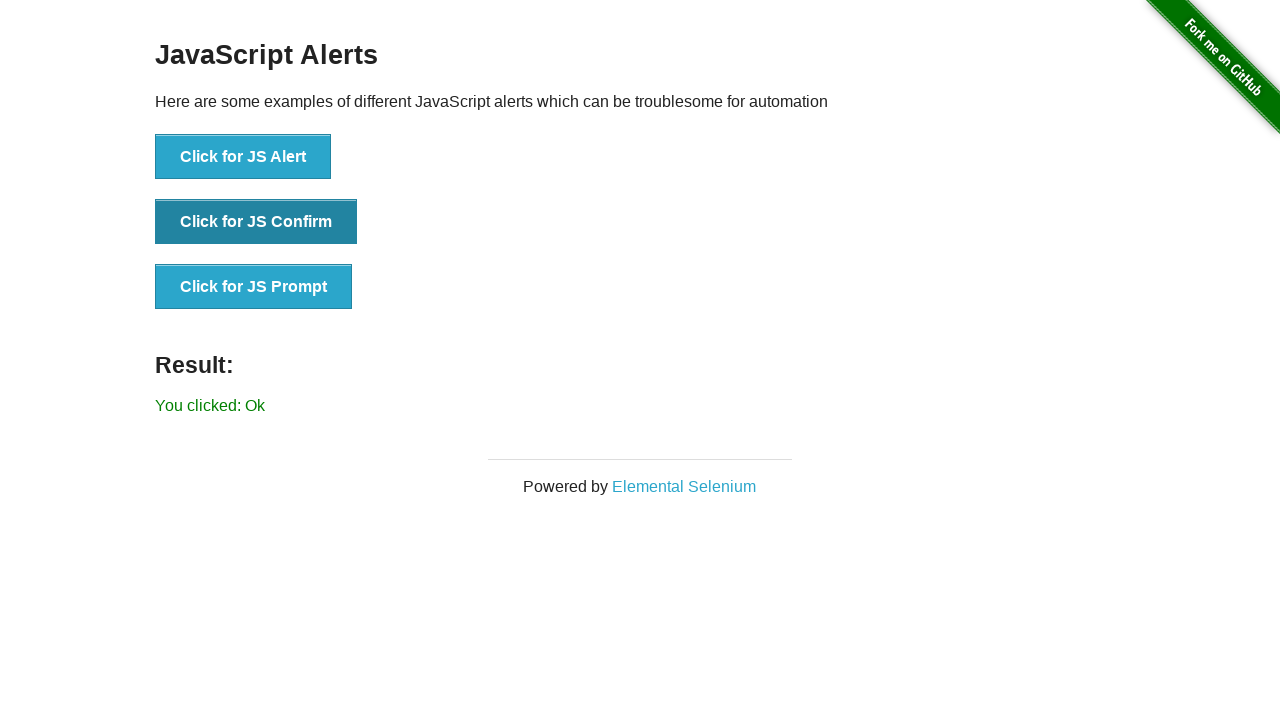